Navigates to an educational revision notes page and removes various UI elements (navigation, ads, footers, sidebars) using JavaScript to clean up the page view.

Starting URL: https://www.savemyexams.co.uk/a-level/maths_pure-1/cie/20/revision-notes/1-algebra--functions/1-1-quadratics/1-1-1-expanding-brackets/

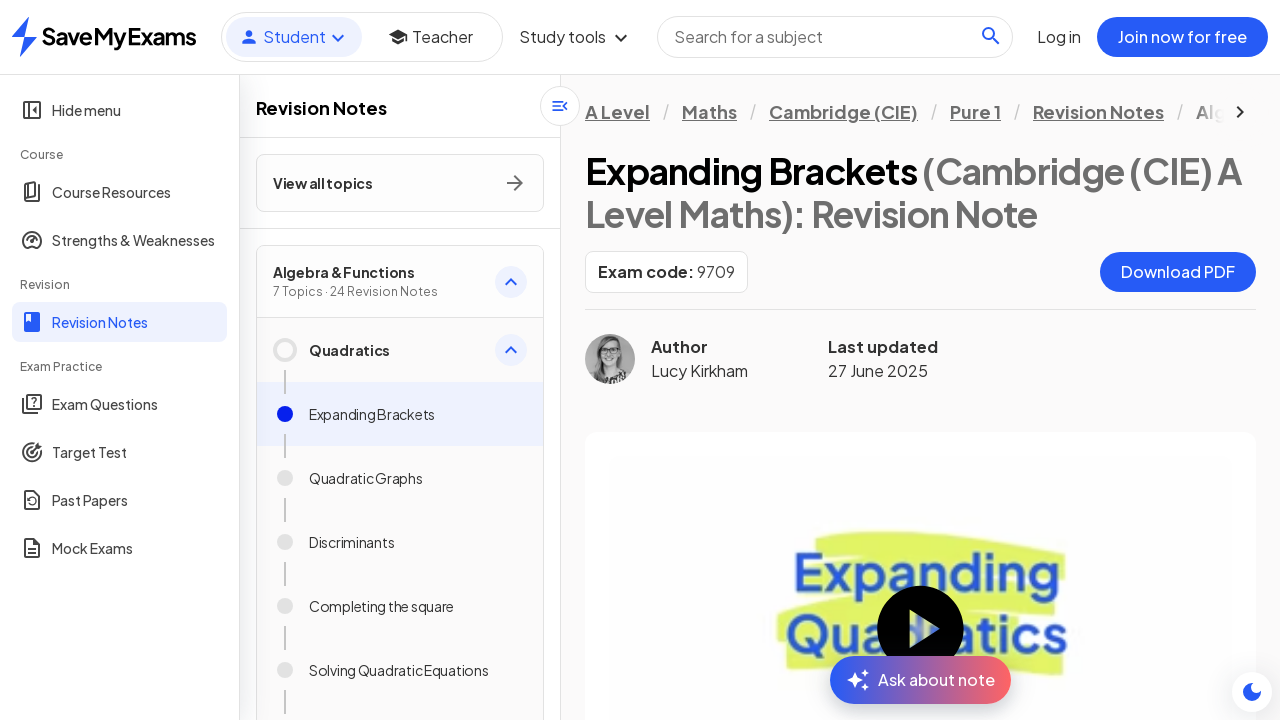

Set viewport to 1920x1080
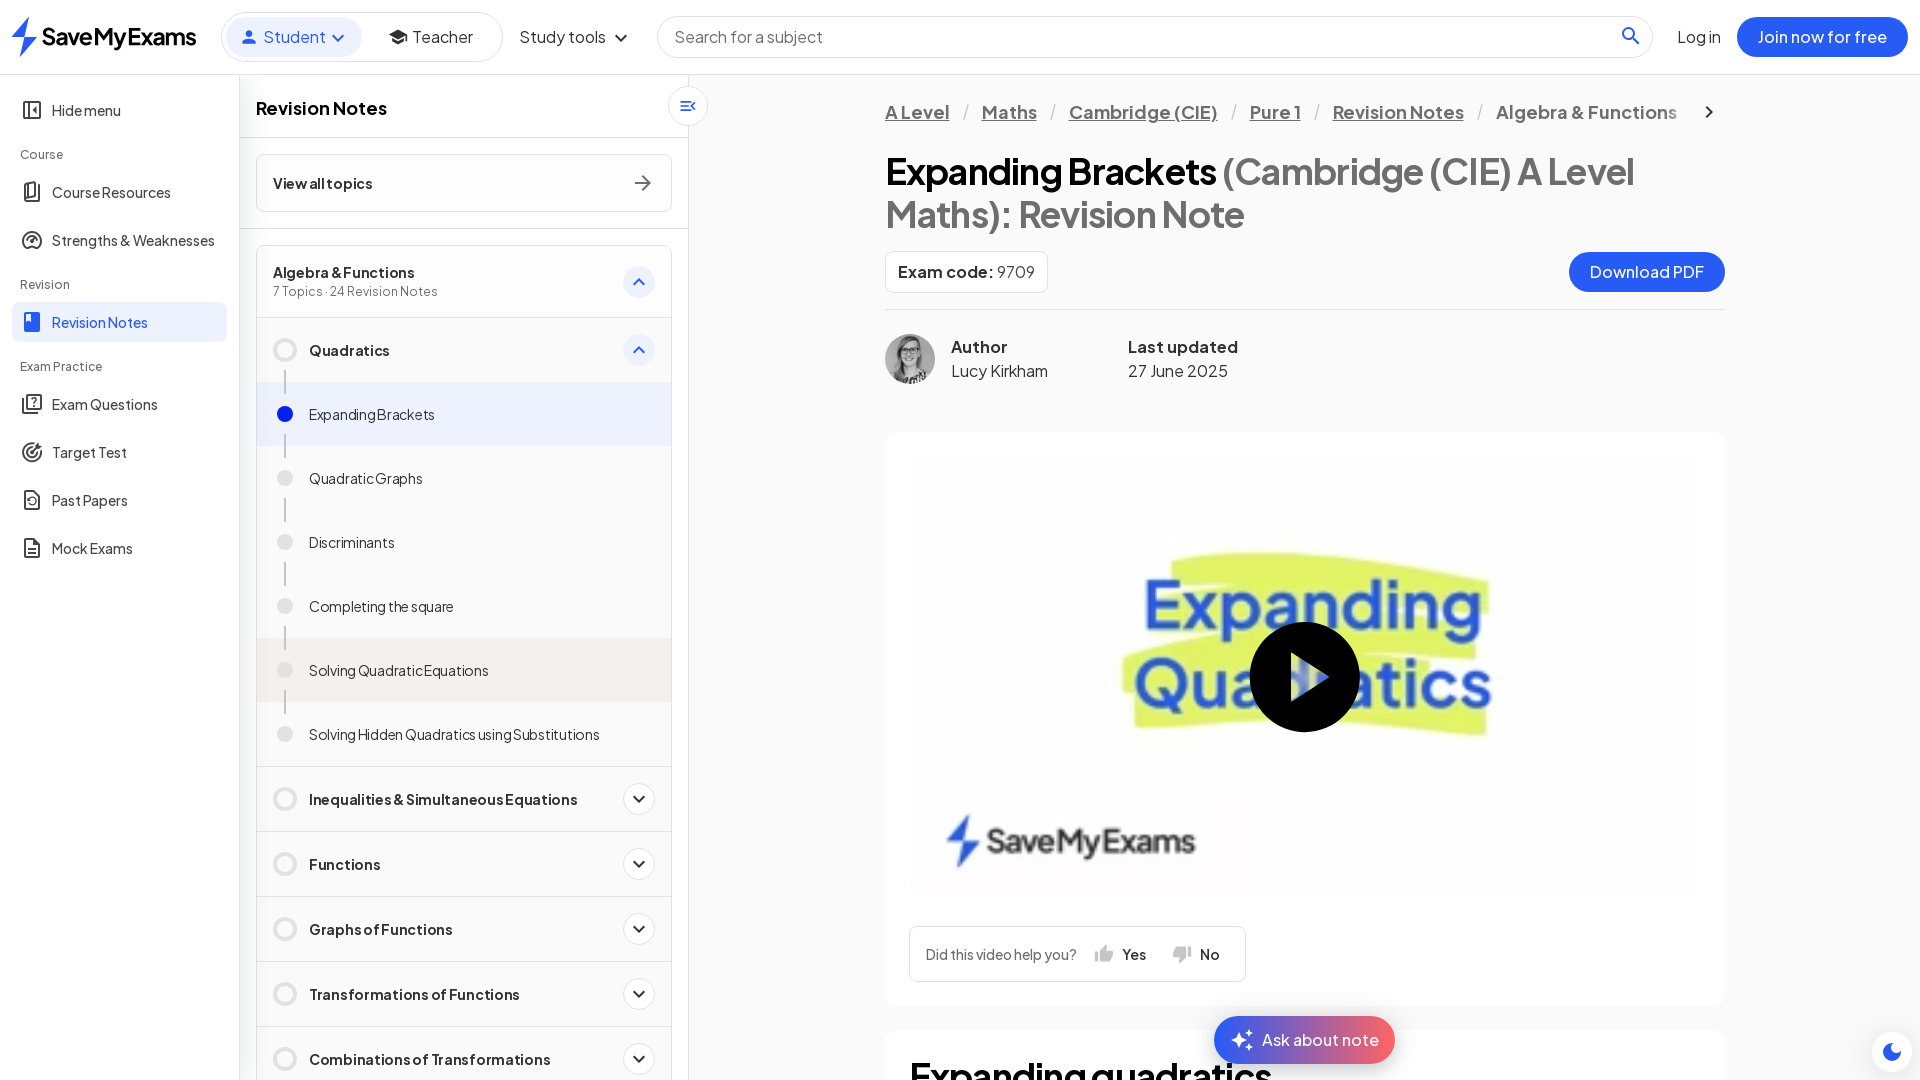

Removed UI elements with class 'col-md-4'
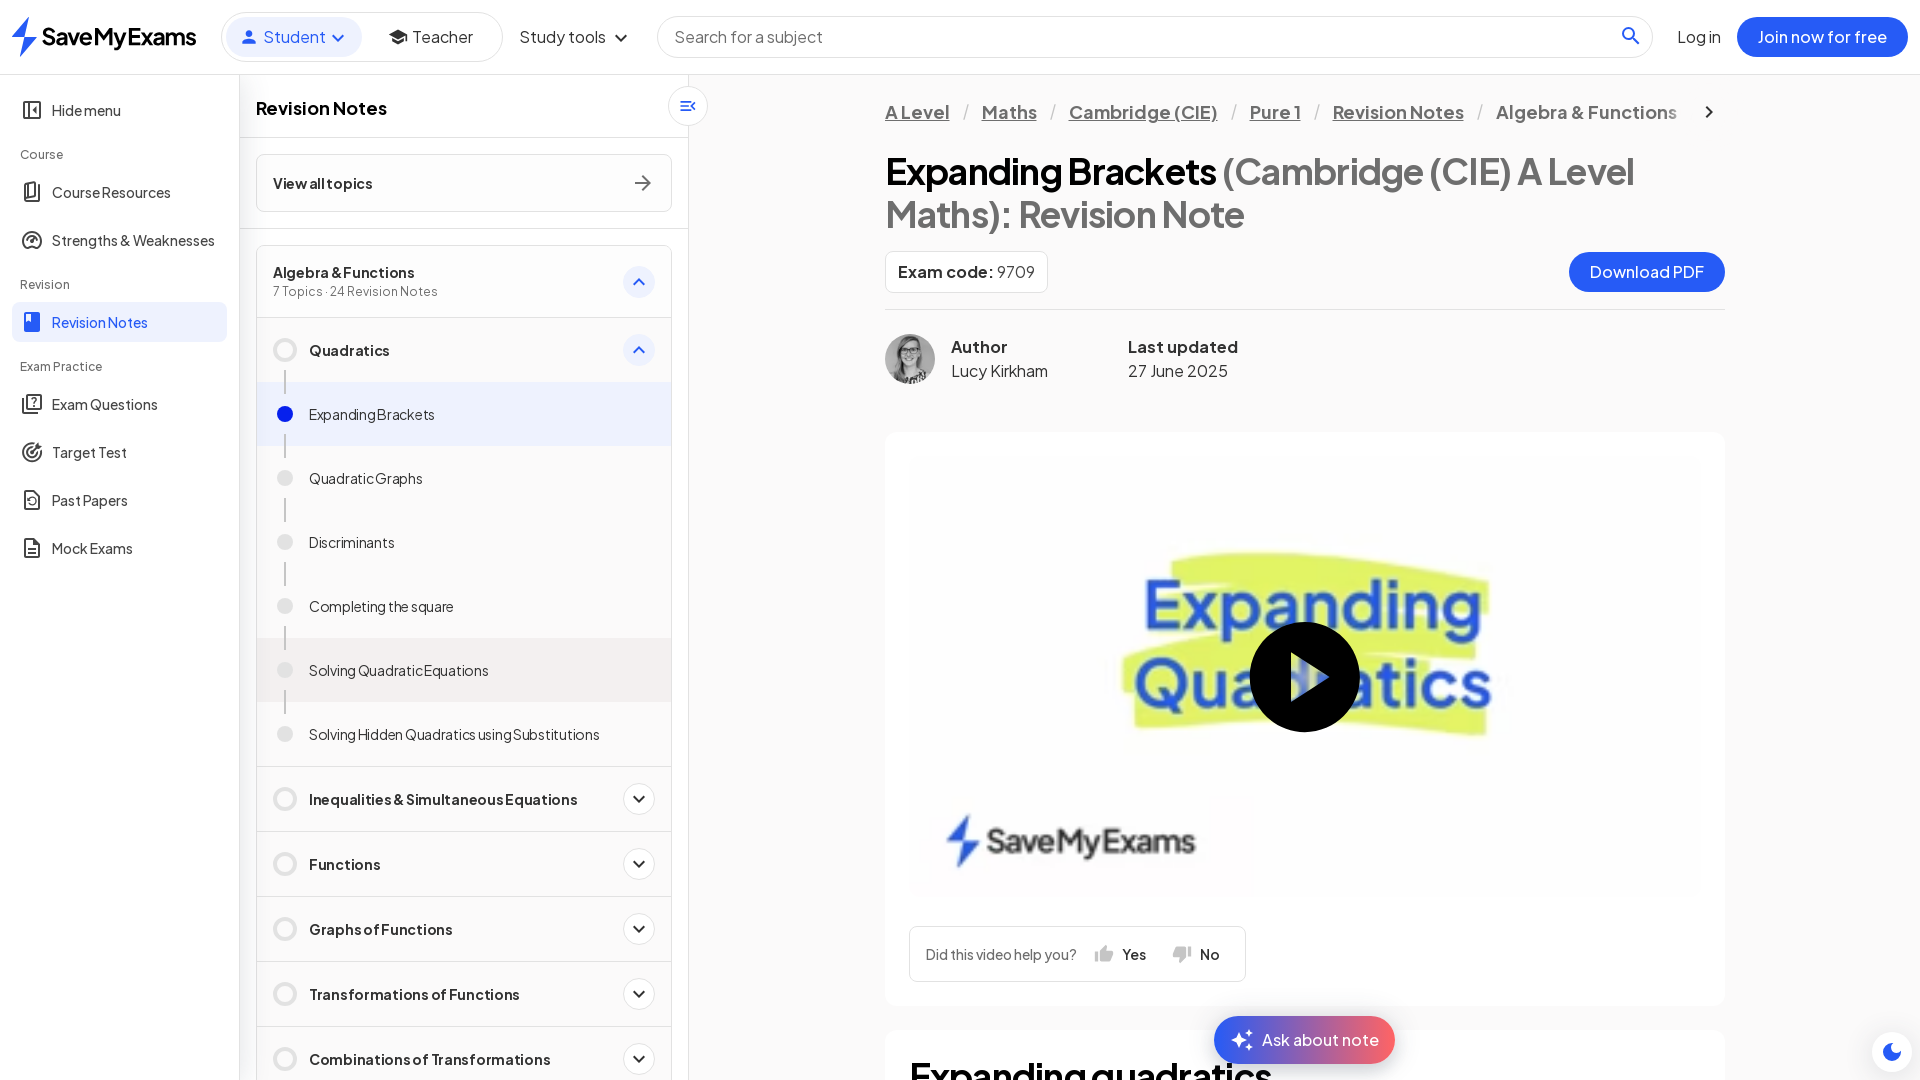

Removed UI elements with class 'fixed-top main-nav-wrap'
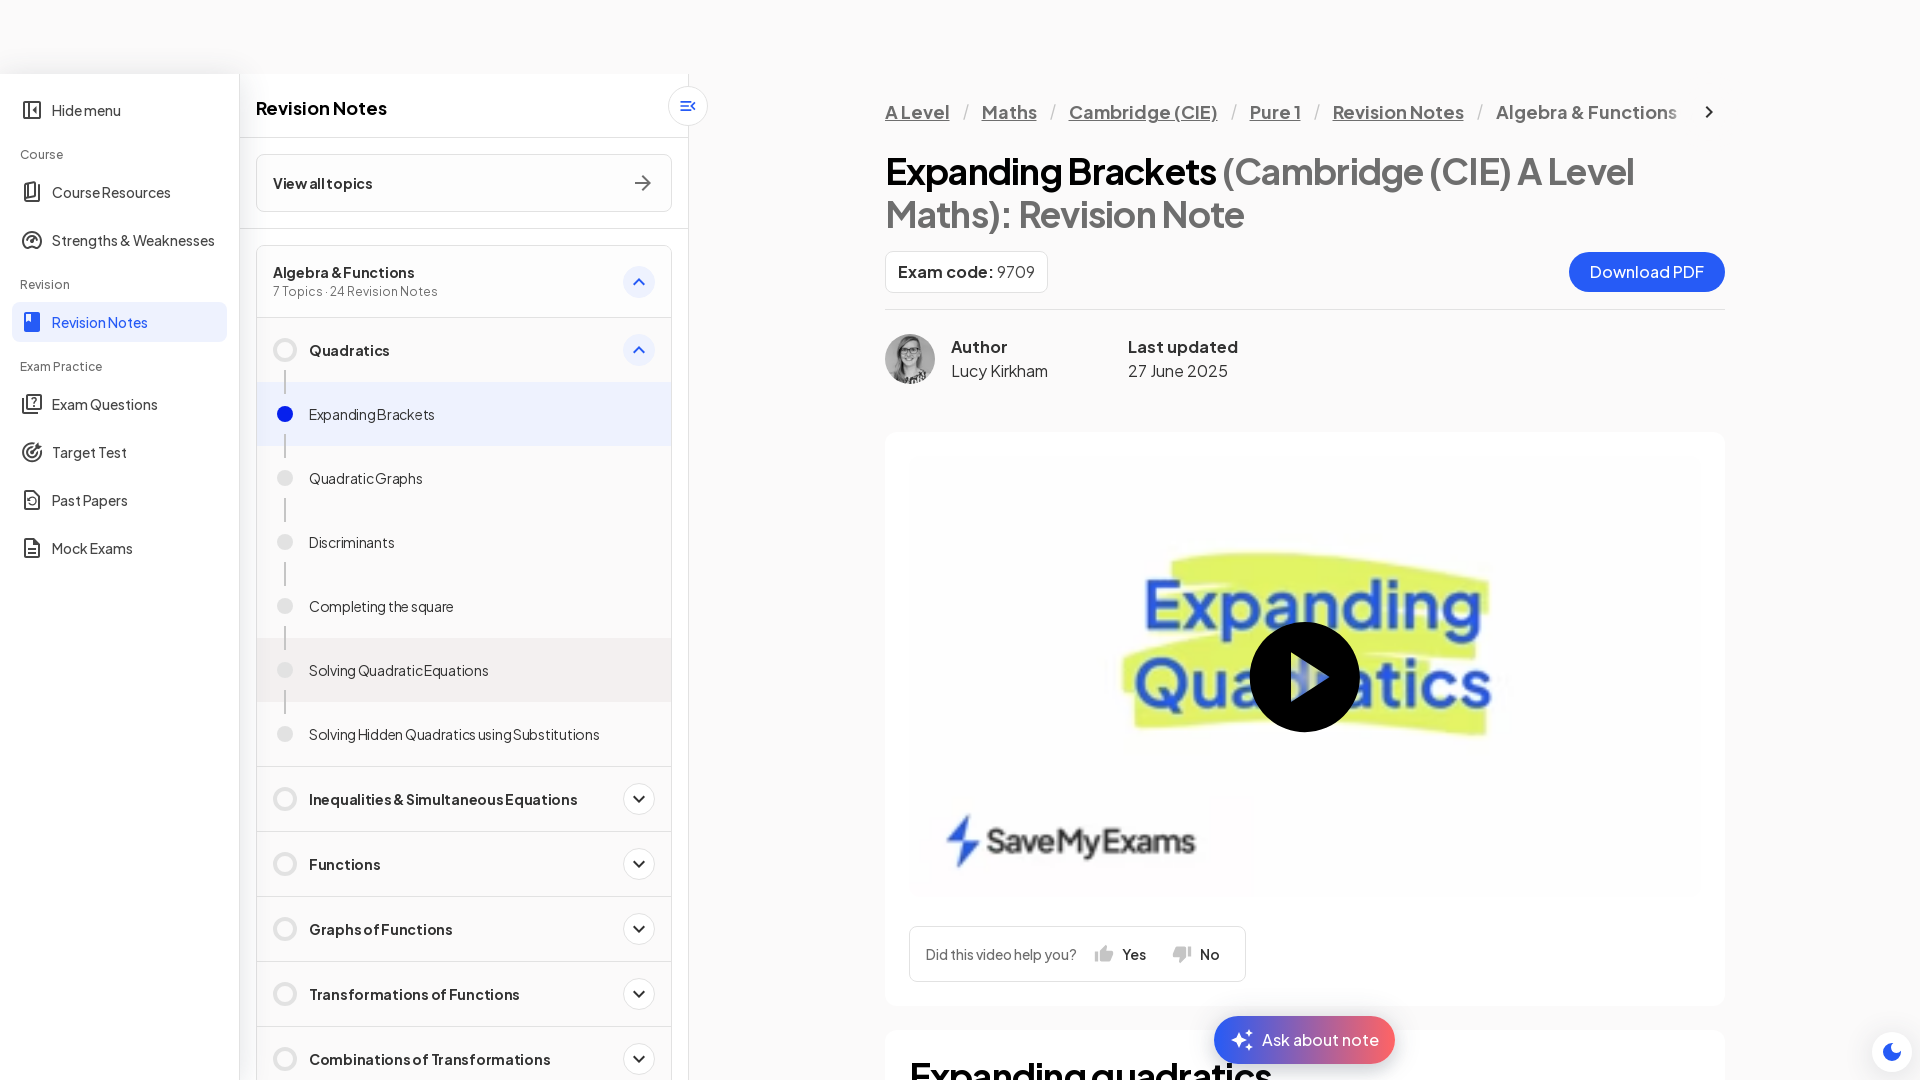

Removed UI elements with class 'fuse-desktop-h-250 fuse-mobile-h-100 mt-4'
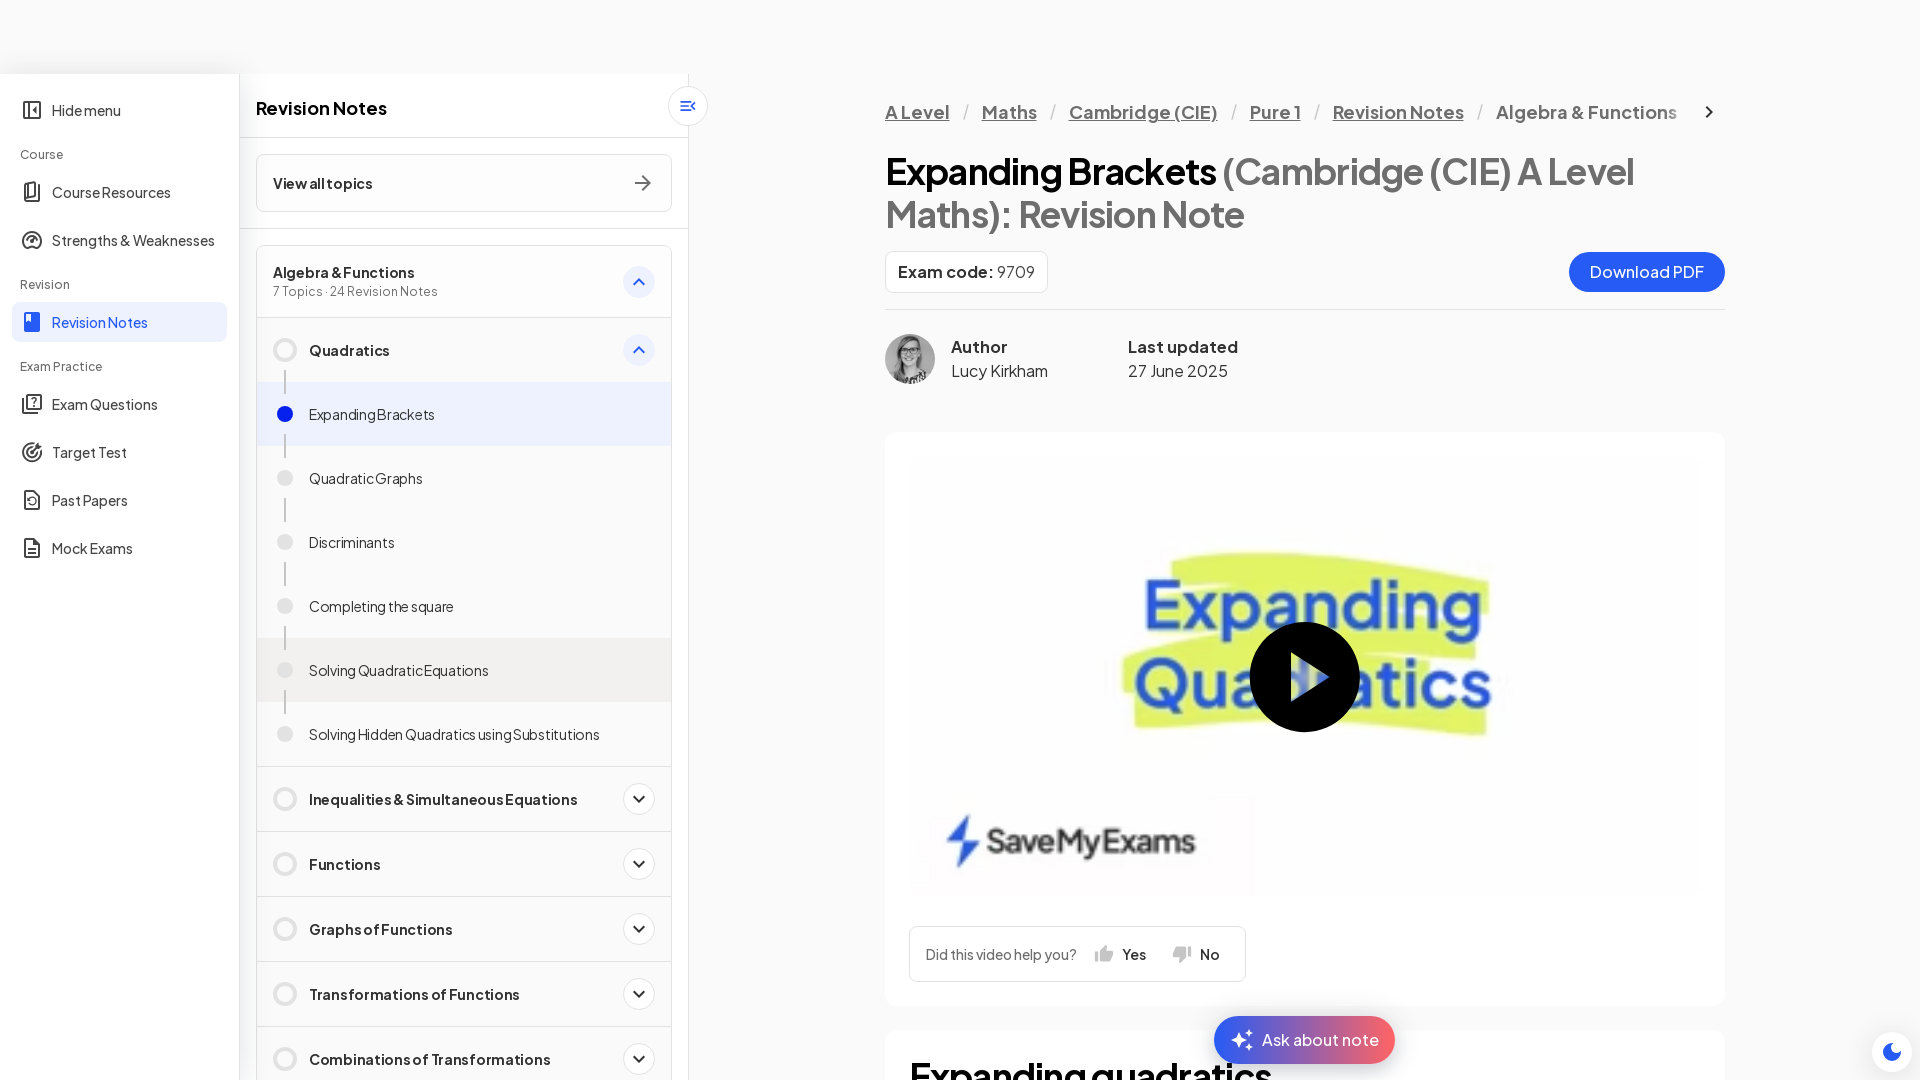

Removed UI elements with class 'resource-actions revision-notes row align-items-center'
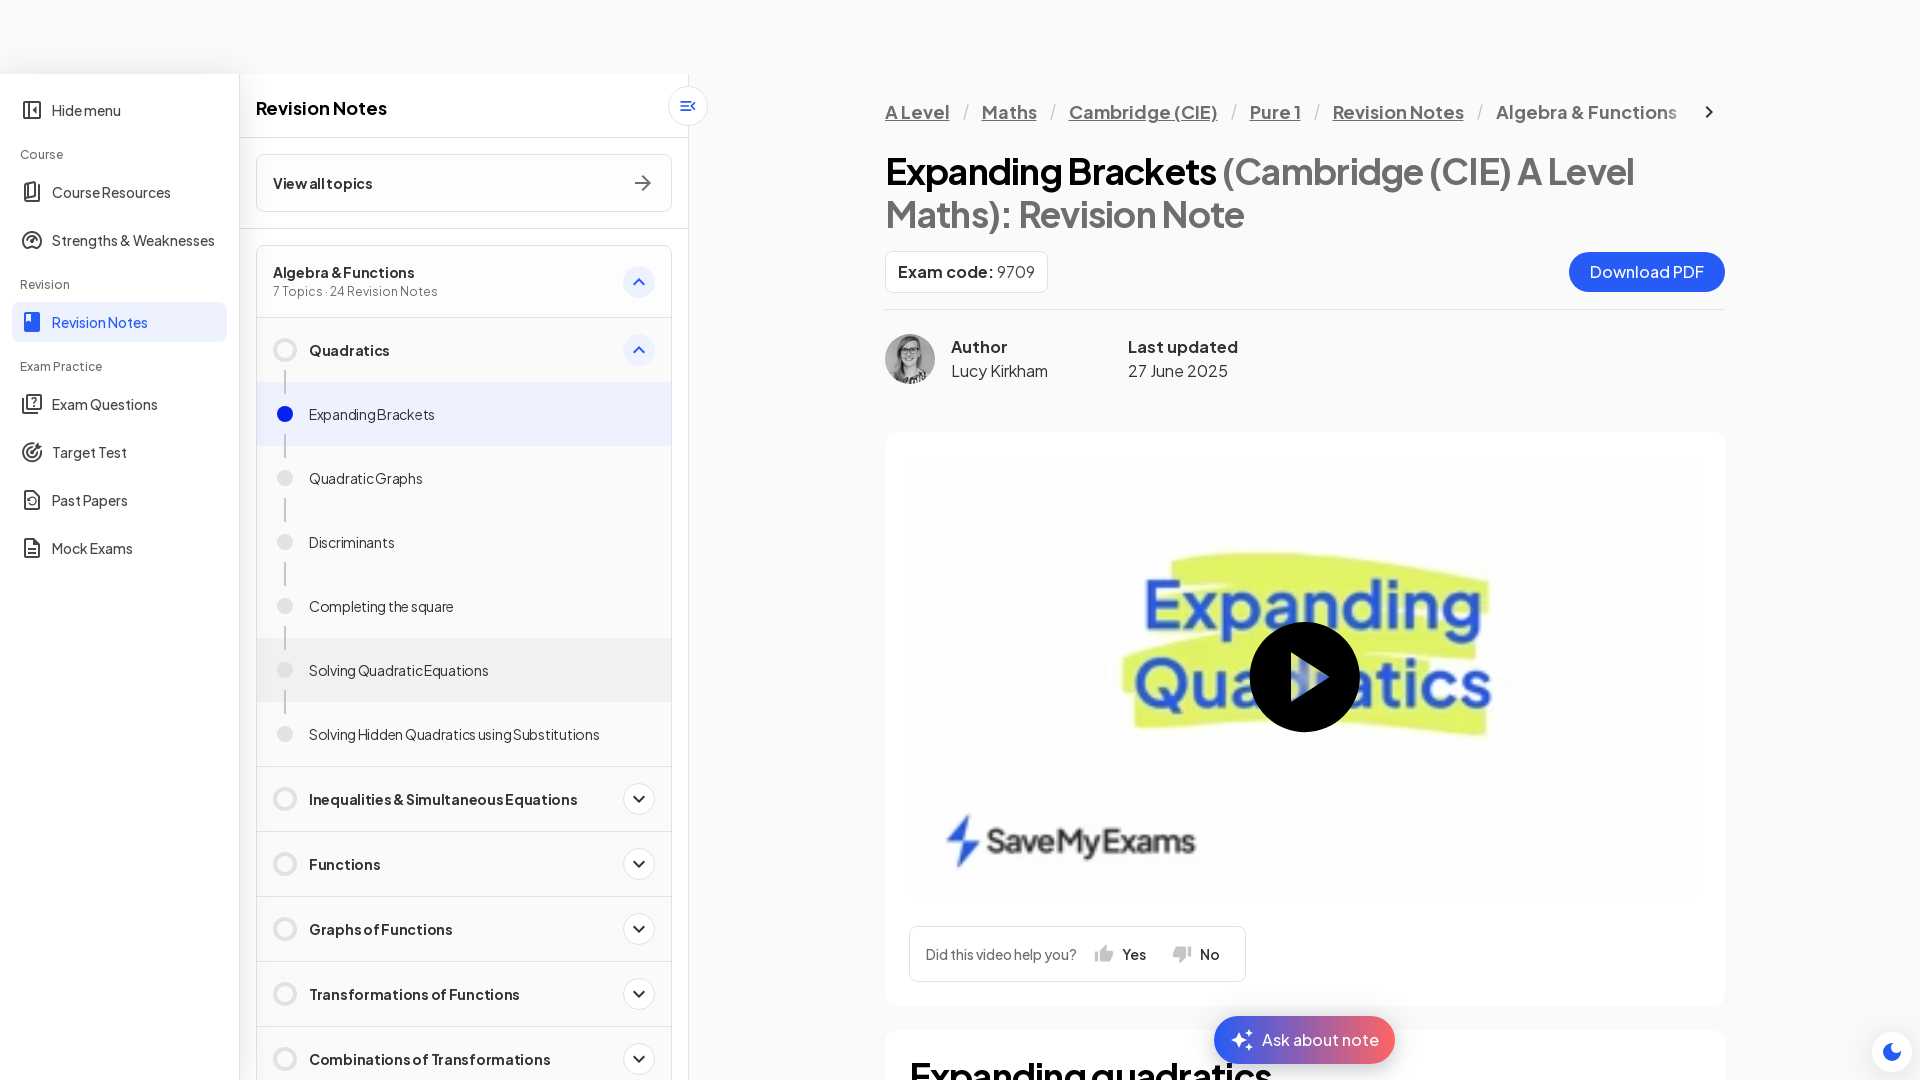

Removed UI elements with class 'fuse-h-280 mb-5'
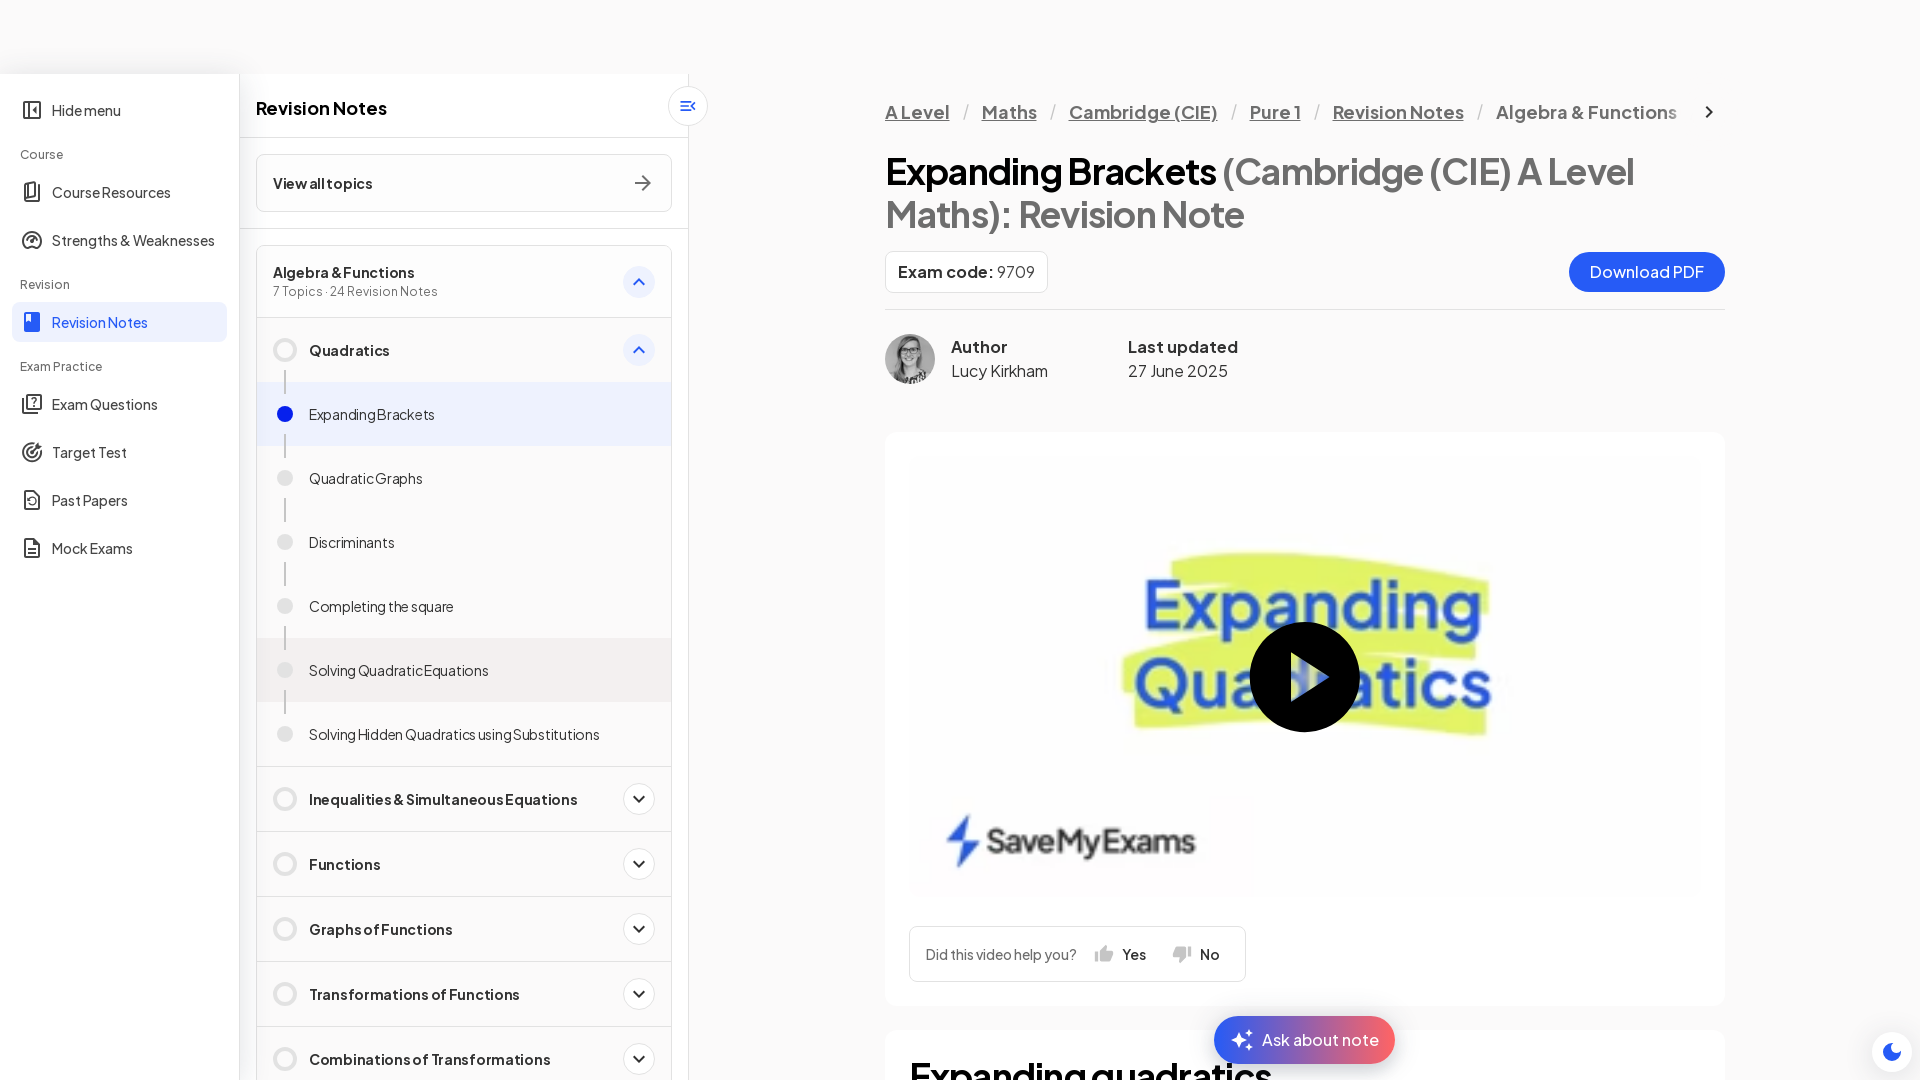

Removed UI elements with class 'resource-page-buttons'
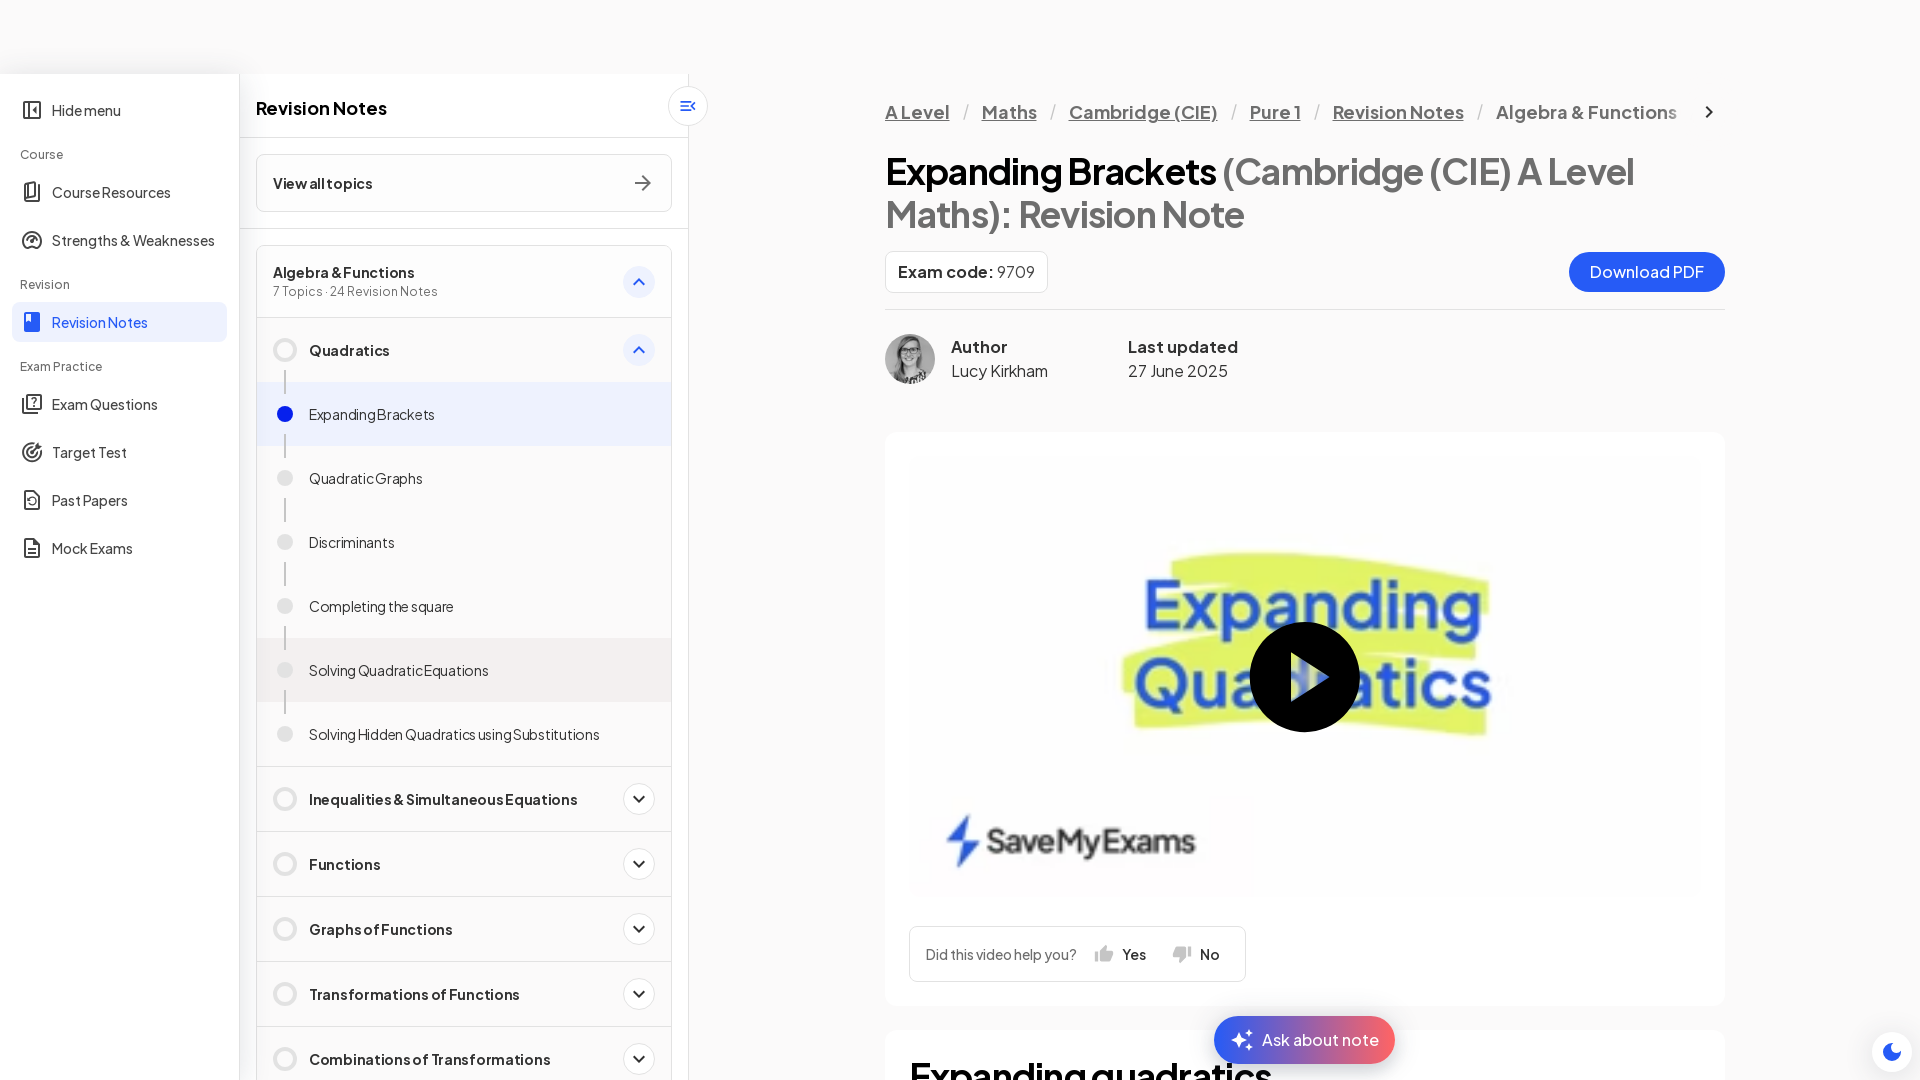

Removed UI elements with class 'download-pdf-ribbon'
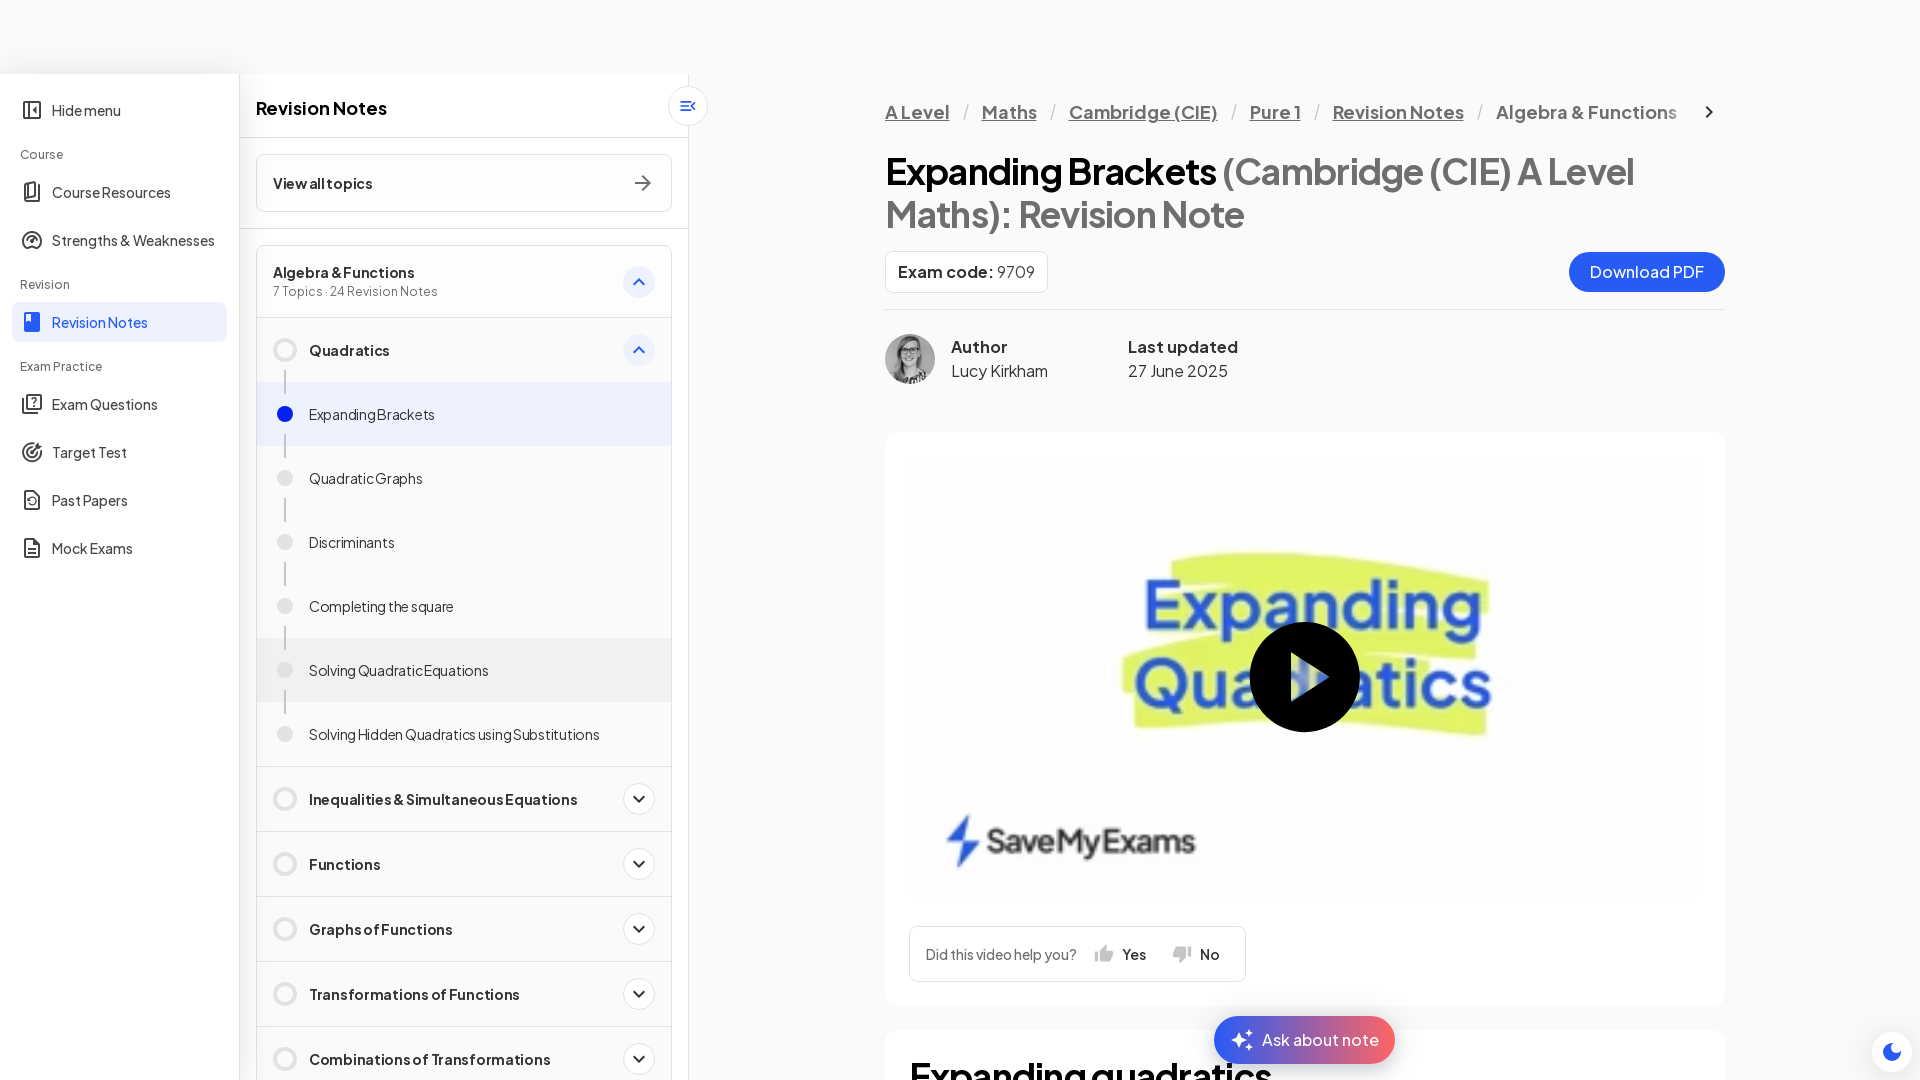

Removed UI elements with class 'resource-author'
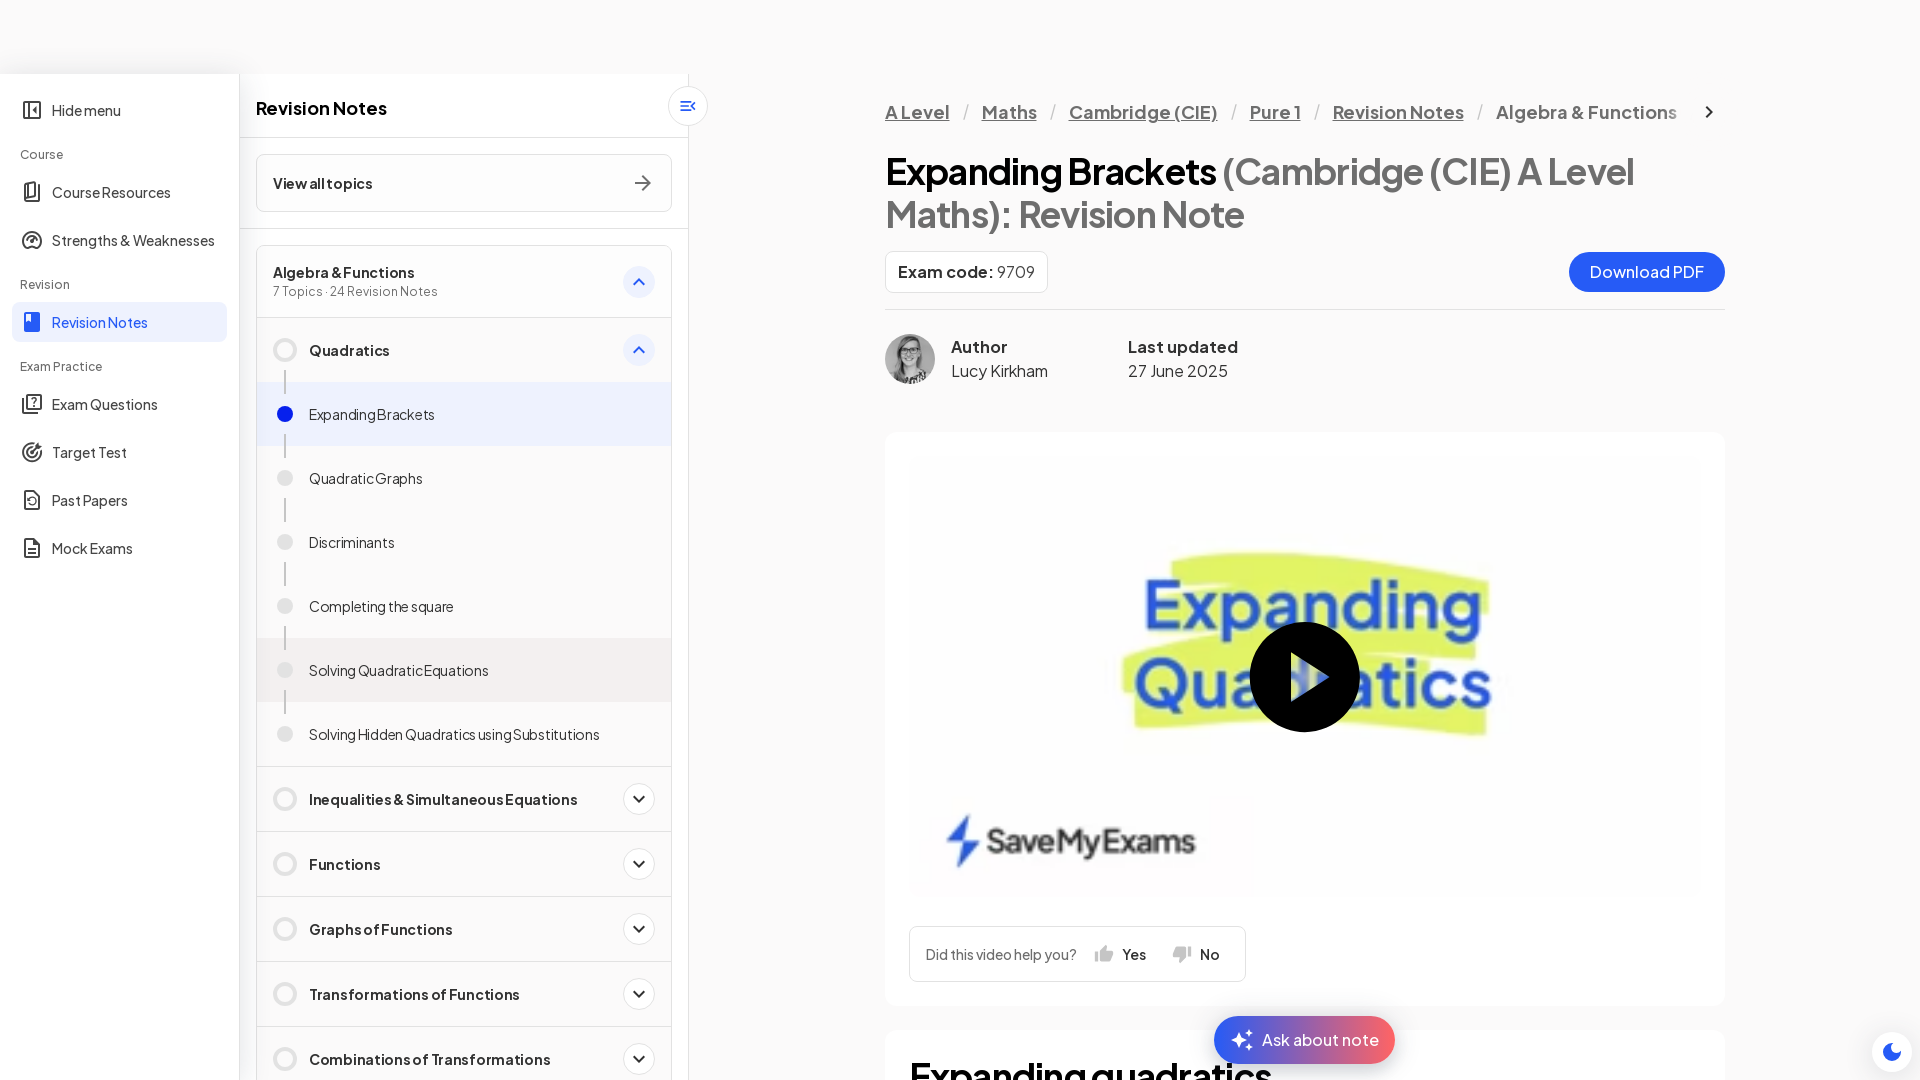

Removed UI elements with class 'container-fluid main-footer'
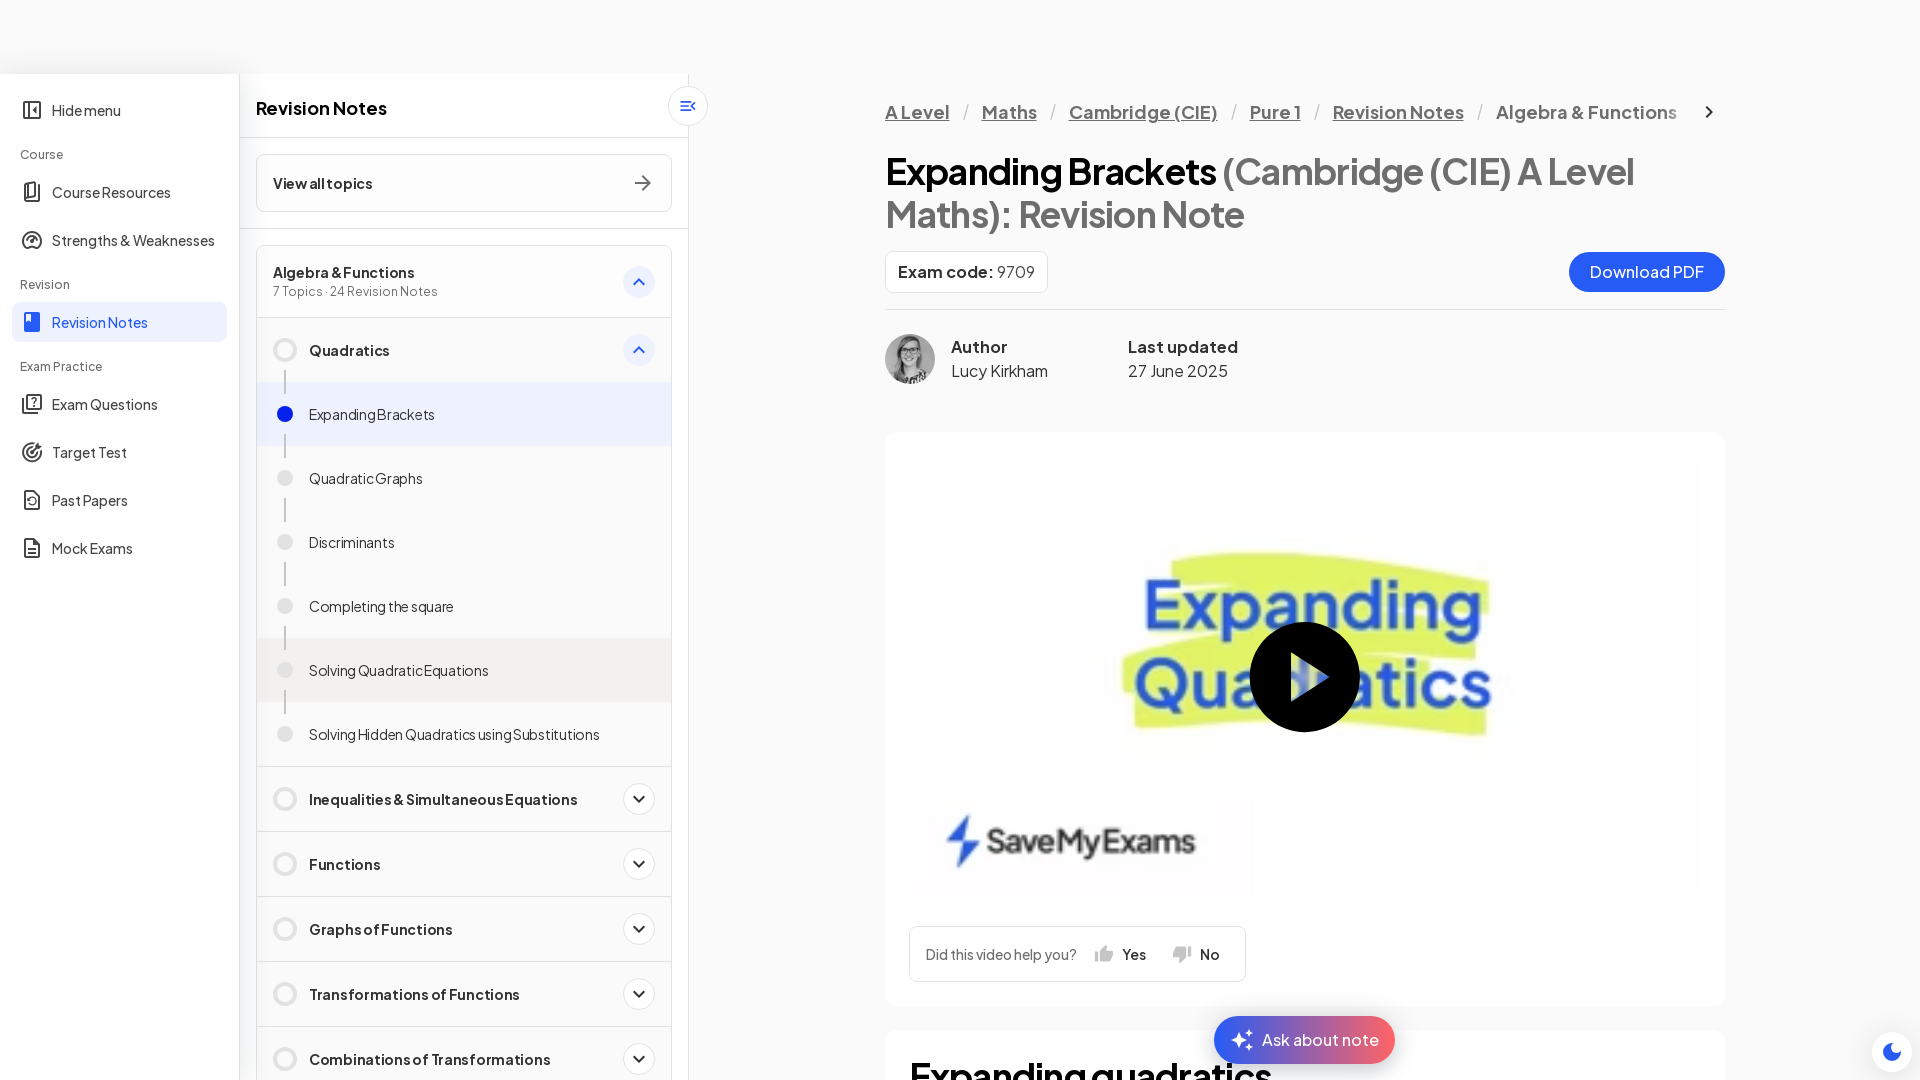

Removed UI elements with class 'fixed-top main-nav-wrap'
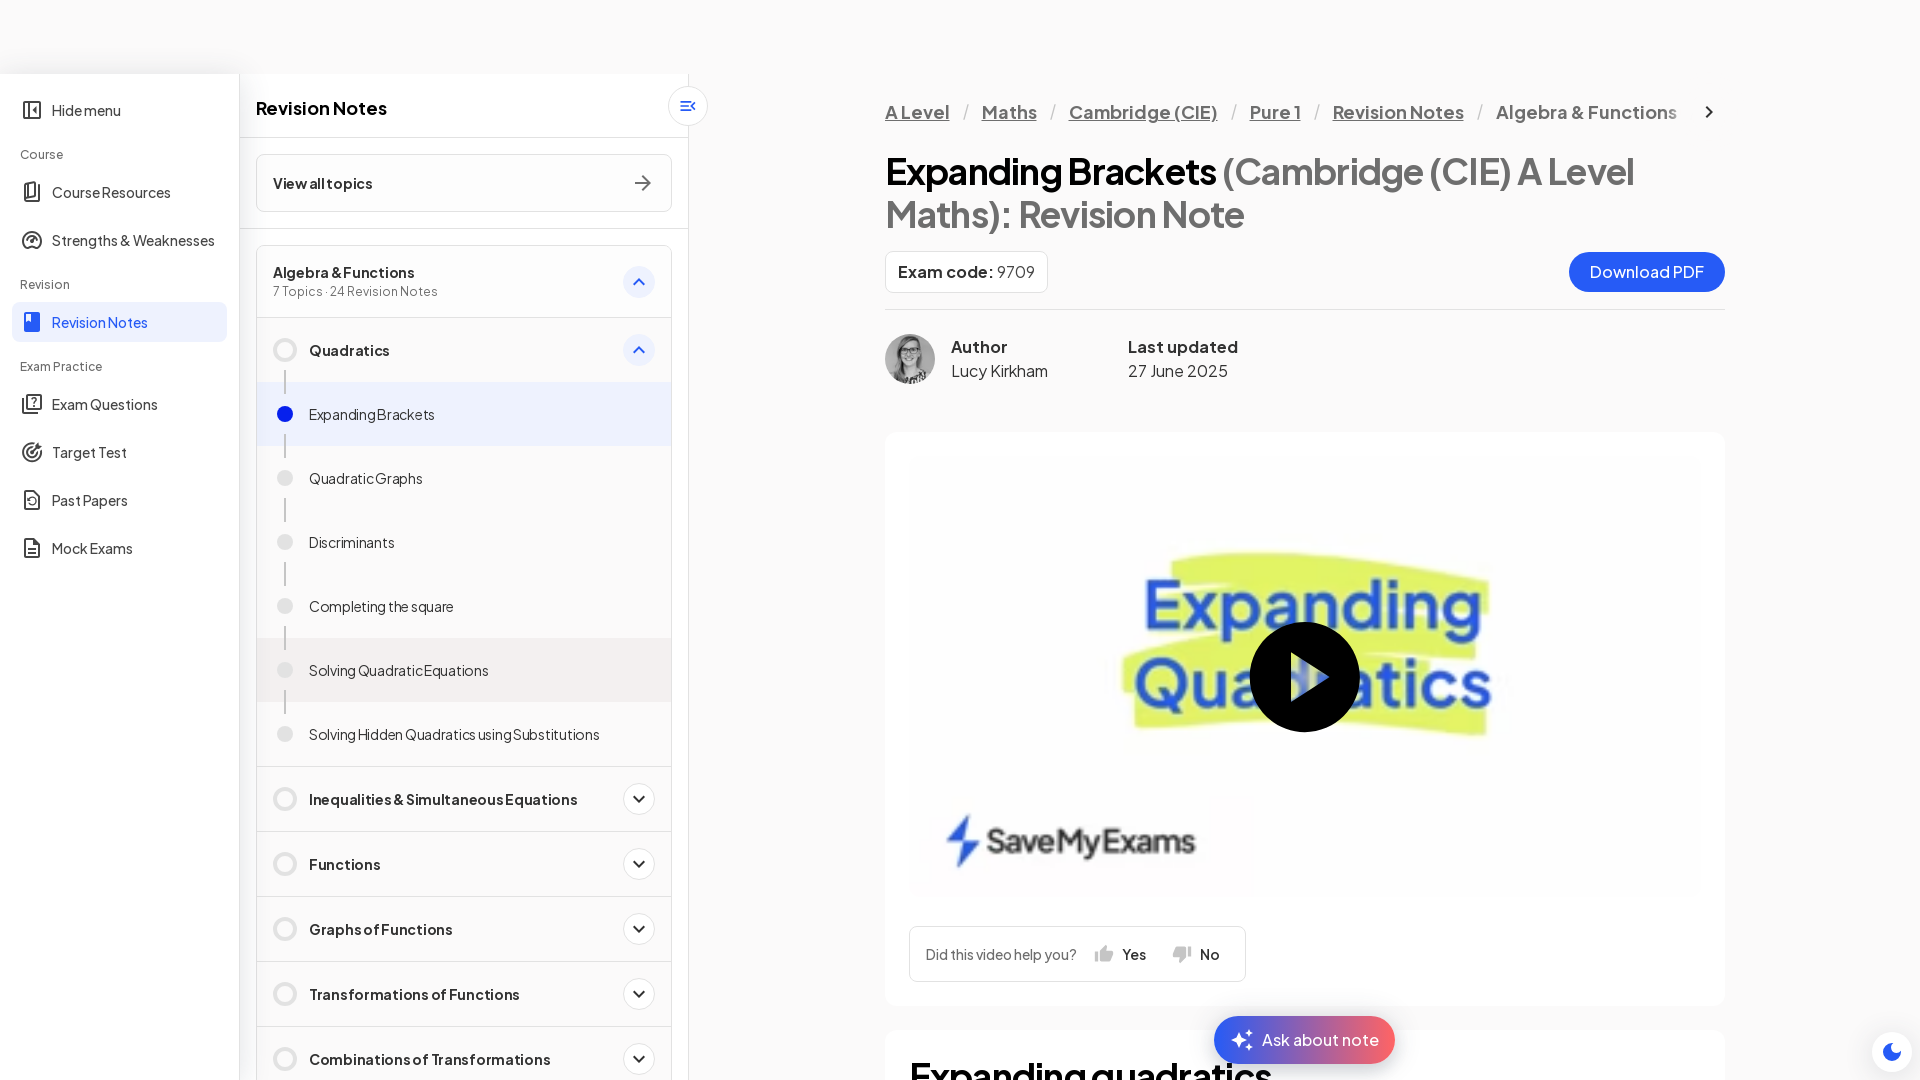

Waited for DOM updates to complete
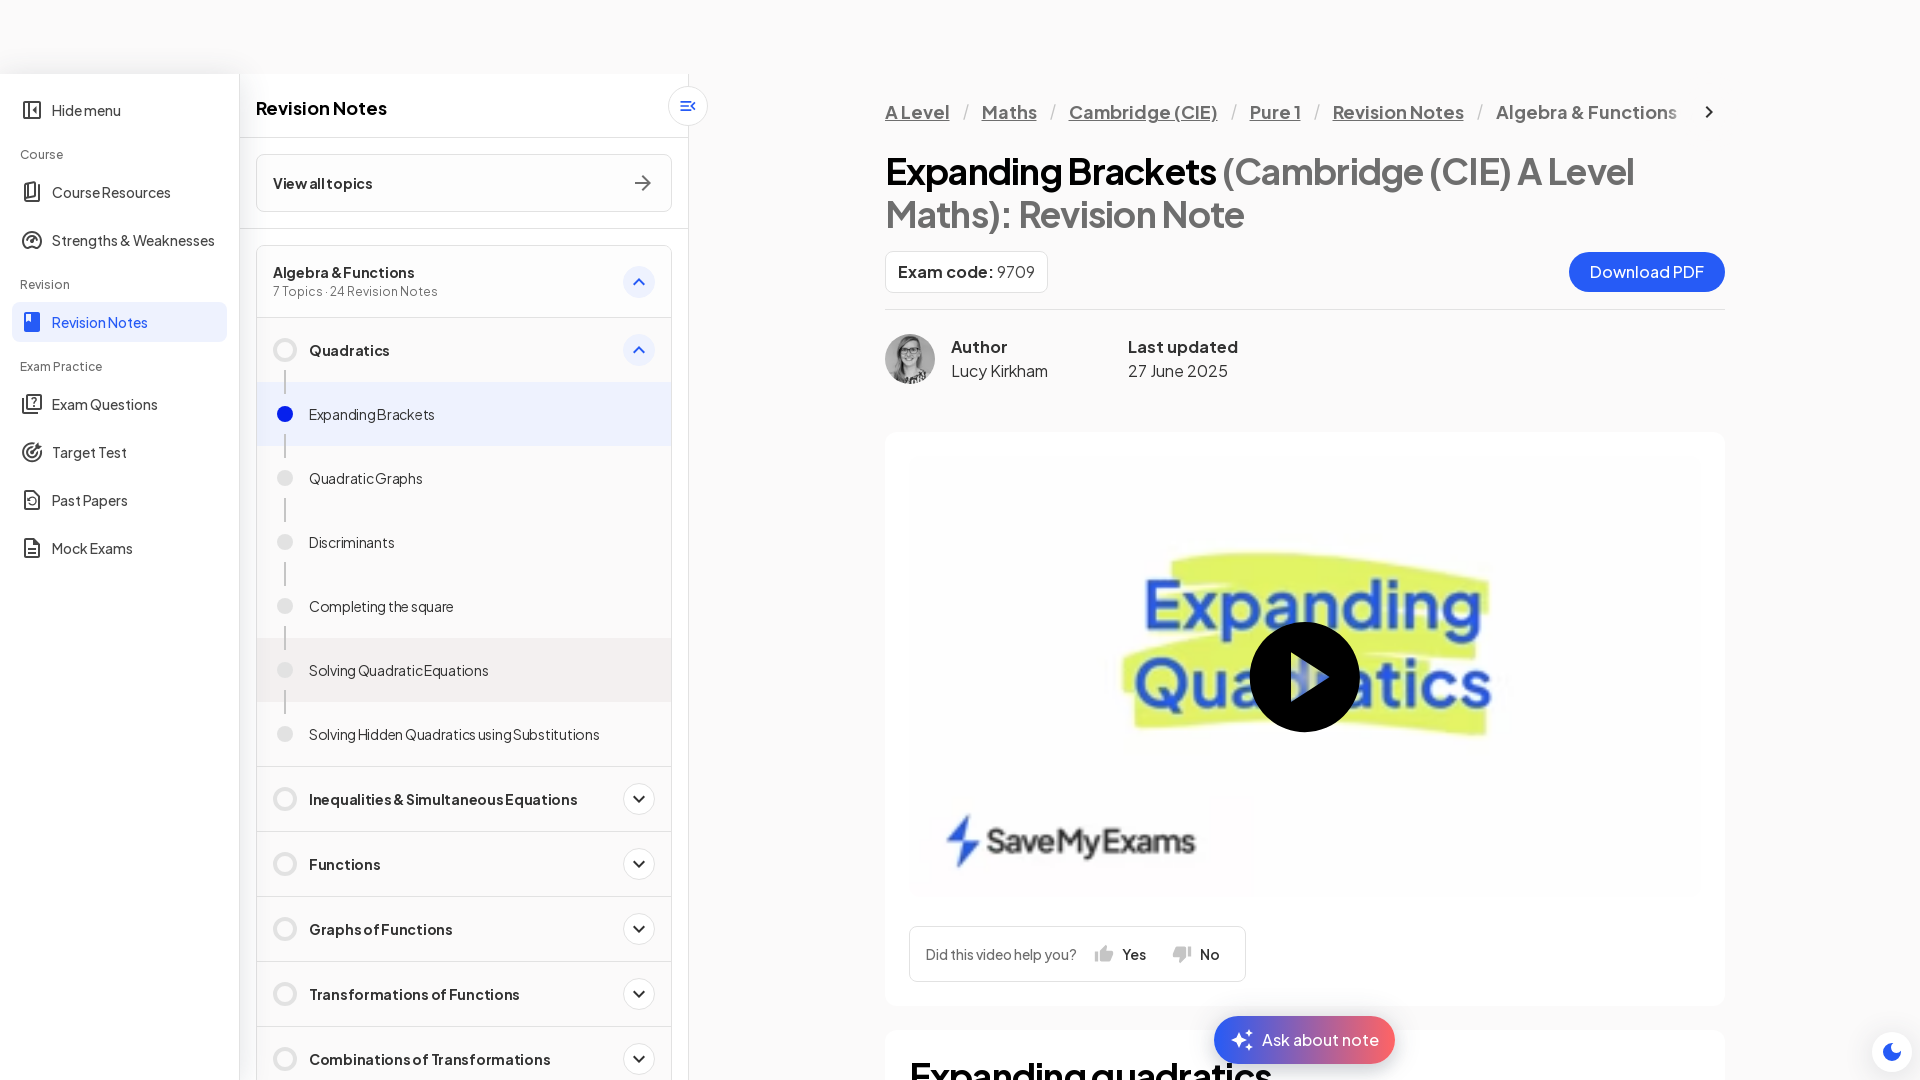

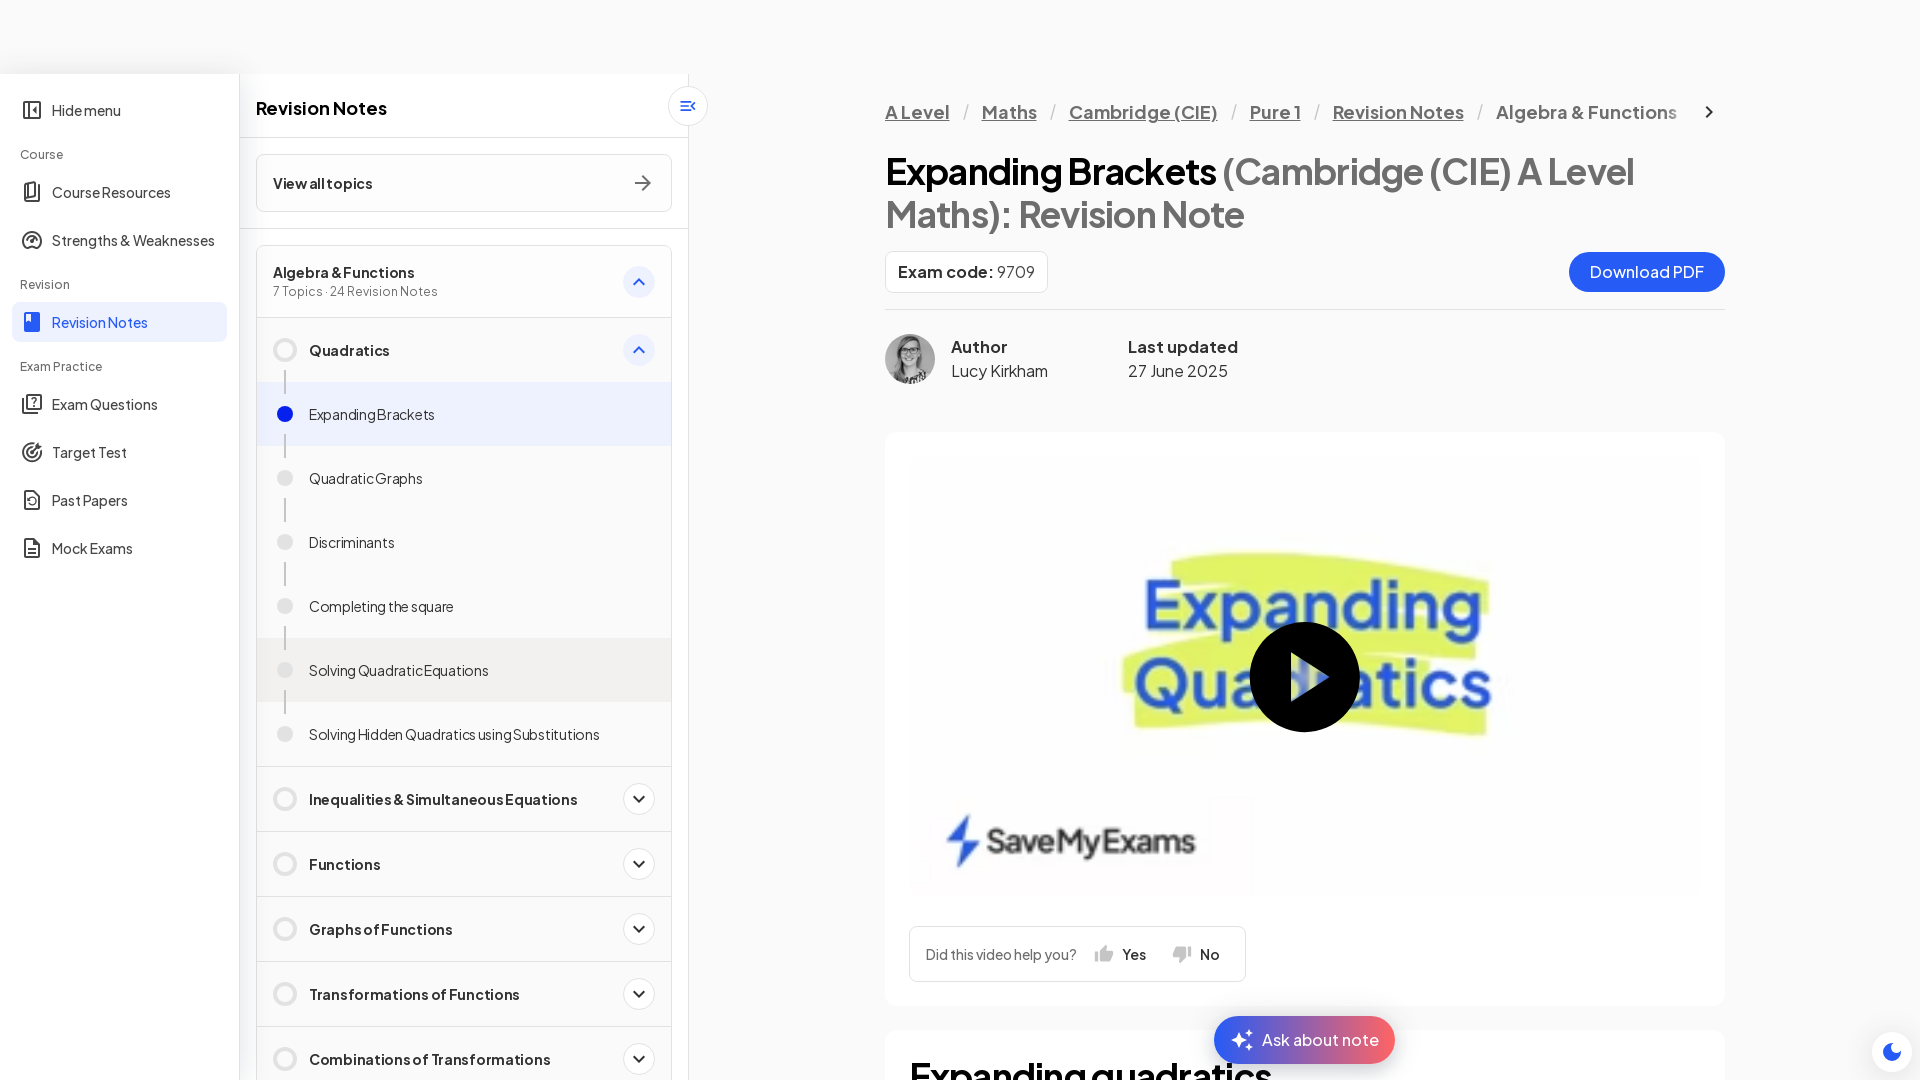